Tests a text box form by filling in user name, email, current address, and permanent address fields, then submitting the form

Starting URL: https://demoqa.com/text-box

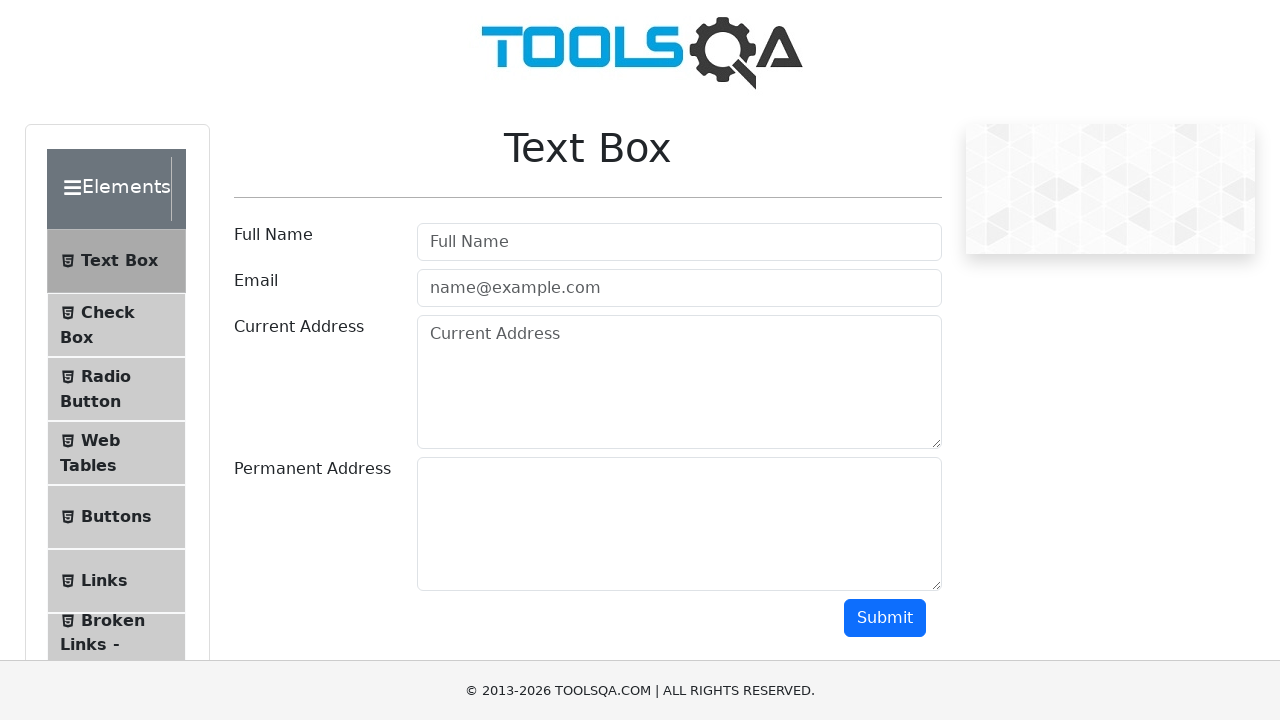

Filled user name field with 'Pratim Majumder' on #userName
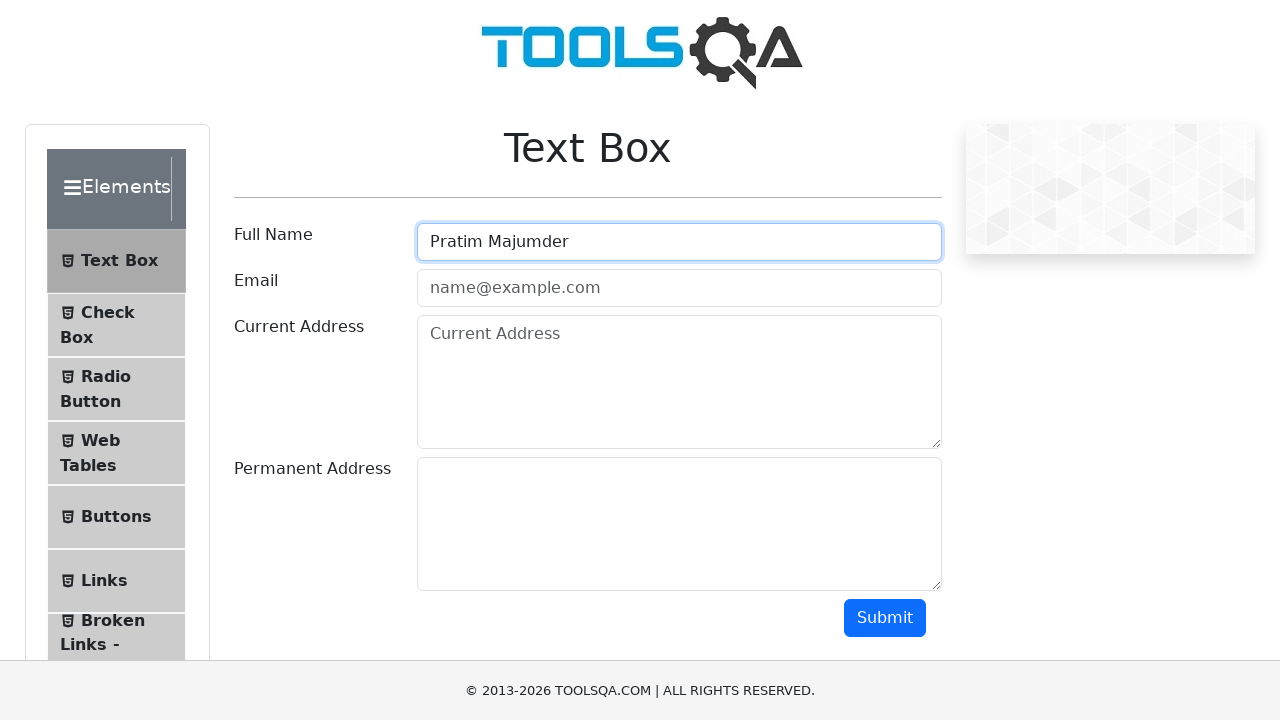

Filled email field with 'majumder@gmail.com' on #userEmail
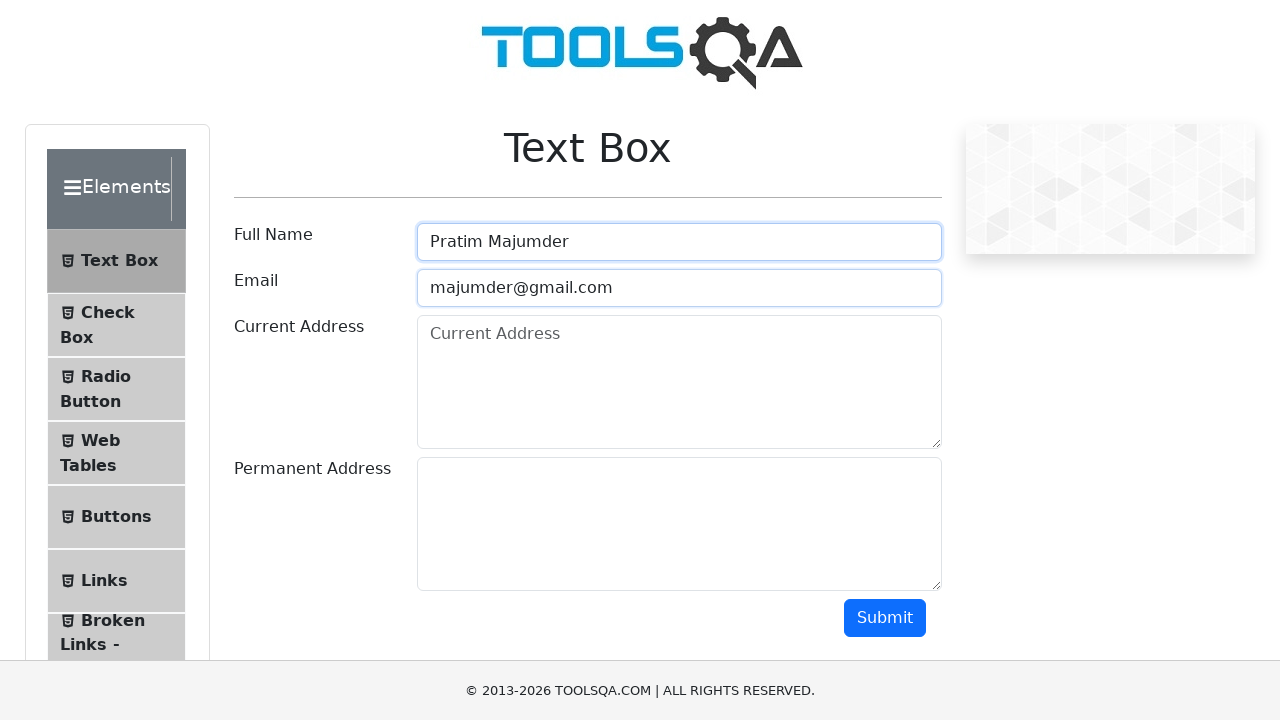

Filled current address field with 'India' on #currentAddress
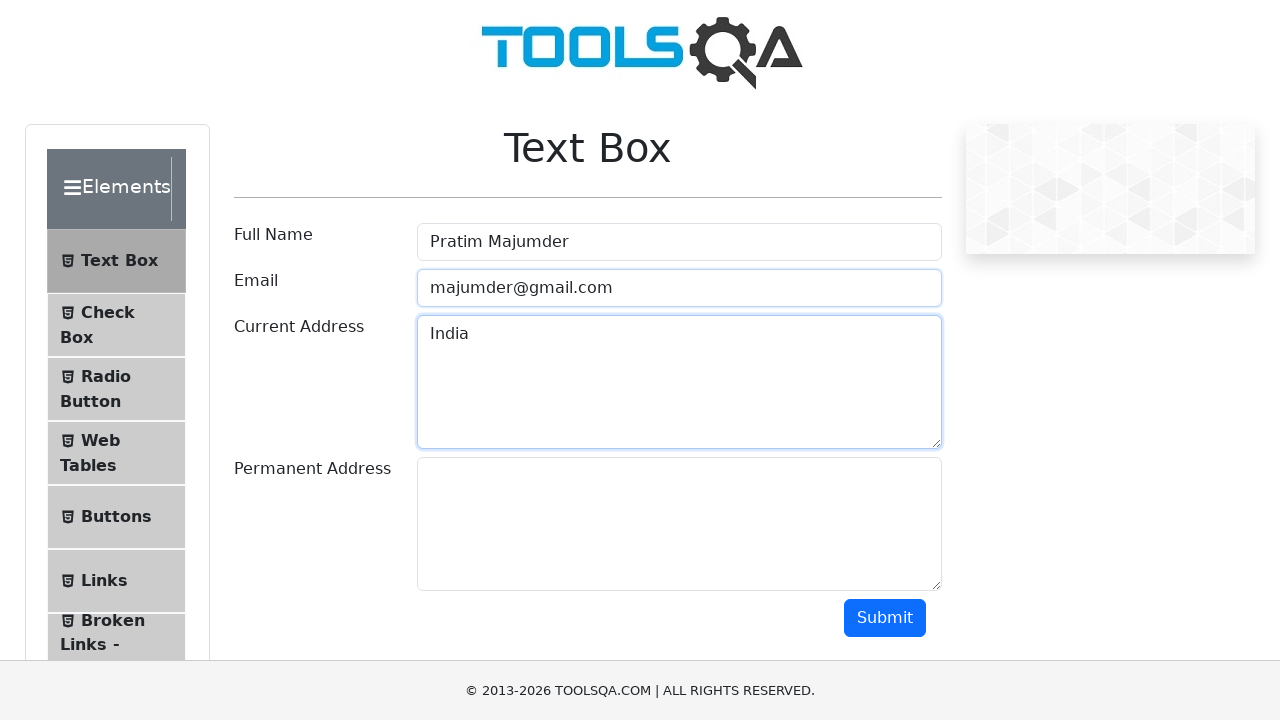

Filled permanent address field with 'WB, India' on #permanentAddress
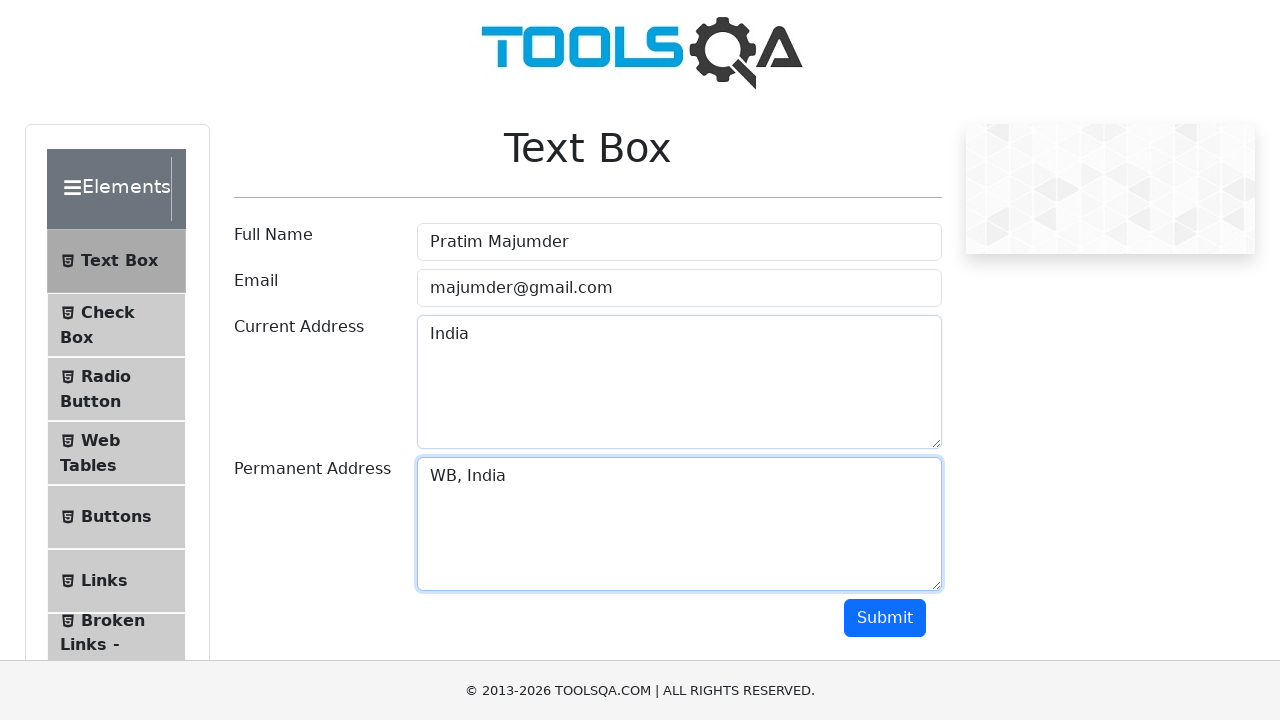

Scrolled to make submit button visible
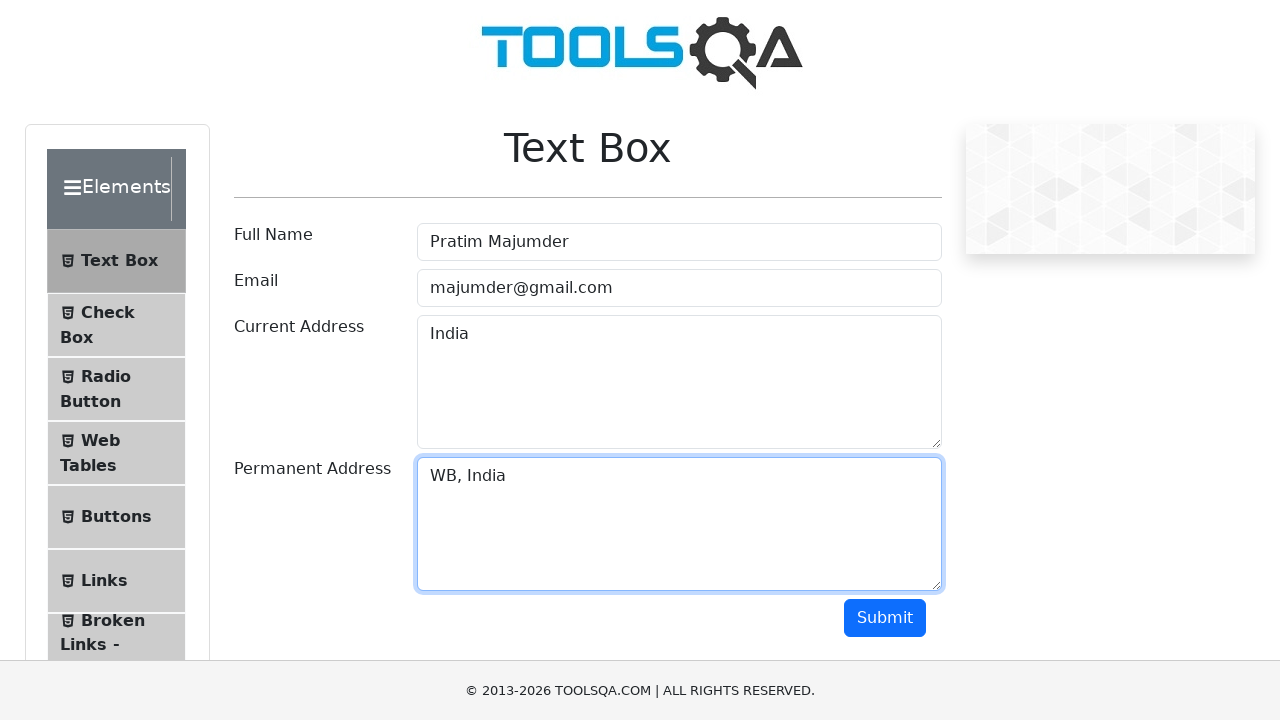

Clicked submit button to submit the form at (885, 618) on #submit
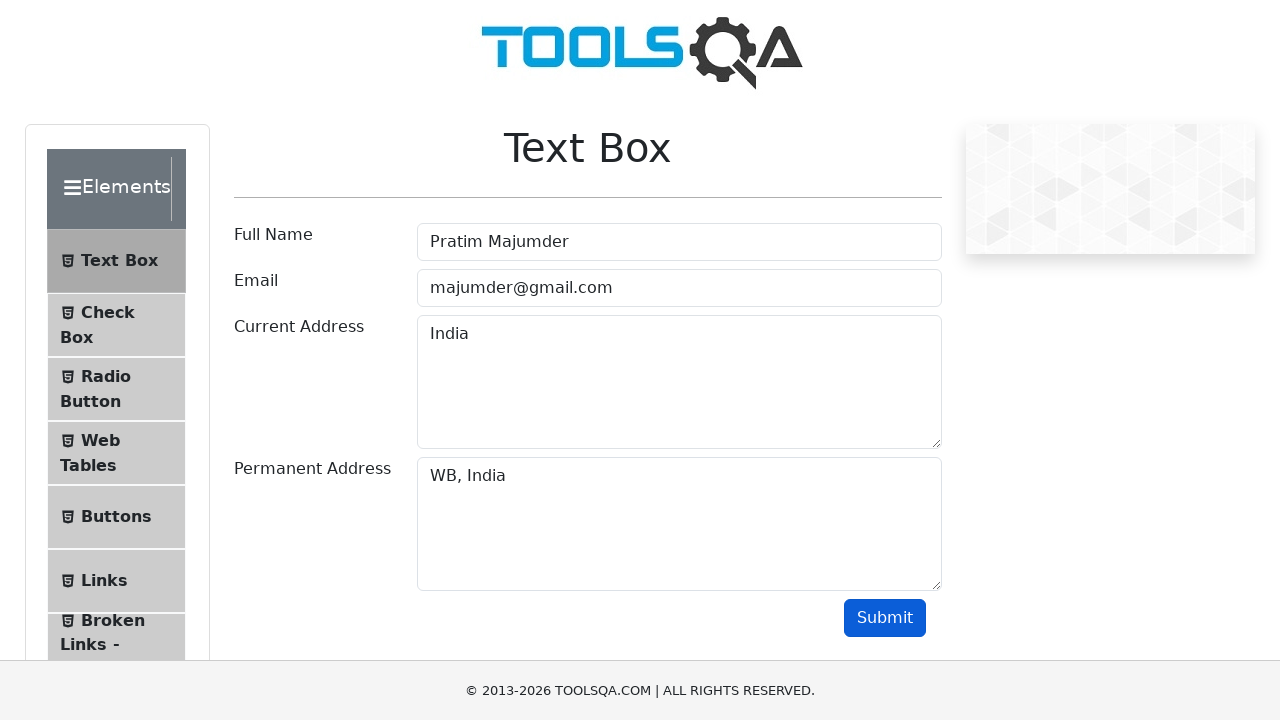

Form submission completed and output section appeared
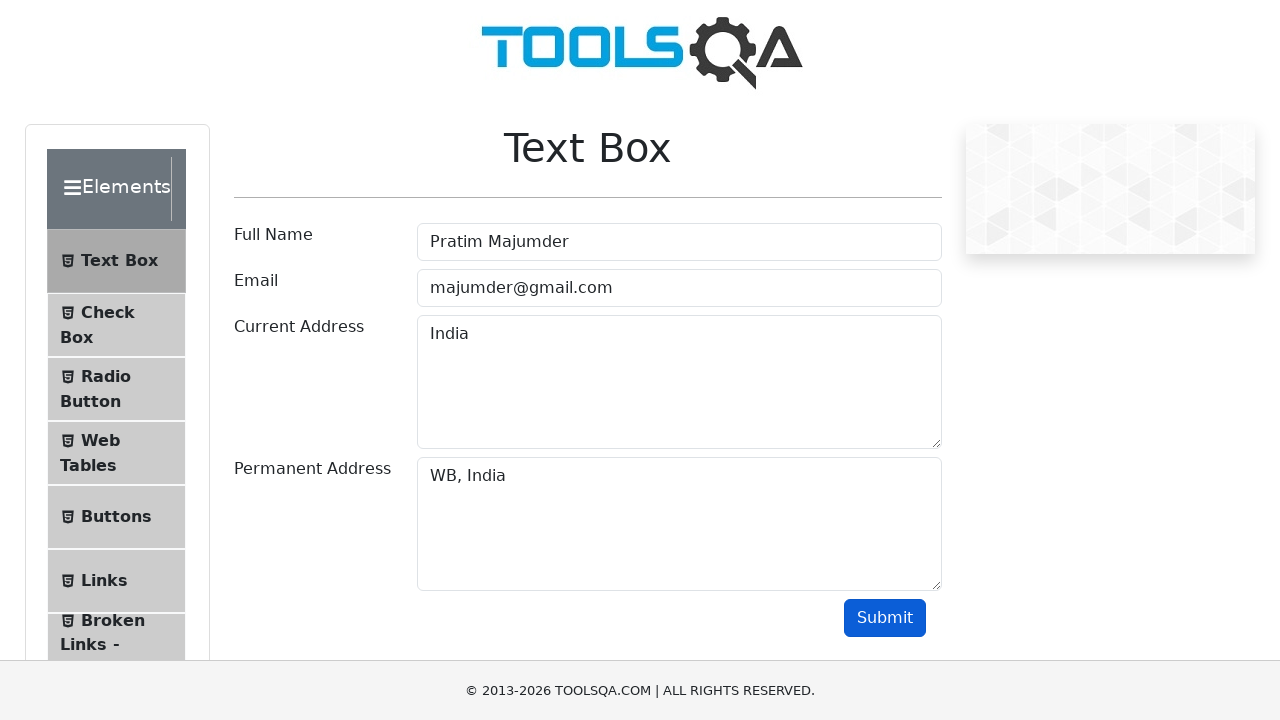

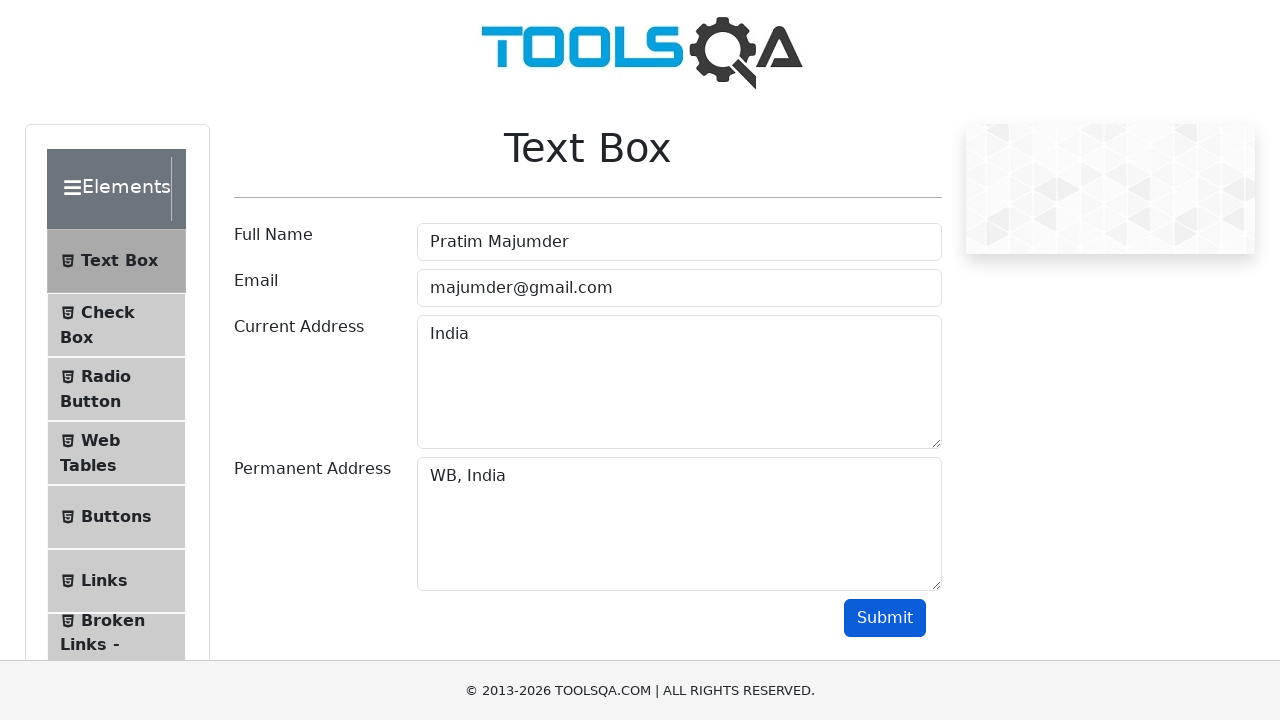